Navigates to a blog post page on violapterin.com and waits for the main content element to load.

Starting URL: https://www.violapterin.com/post/190711-shuri-castle-okinawa.html

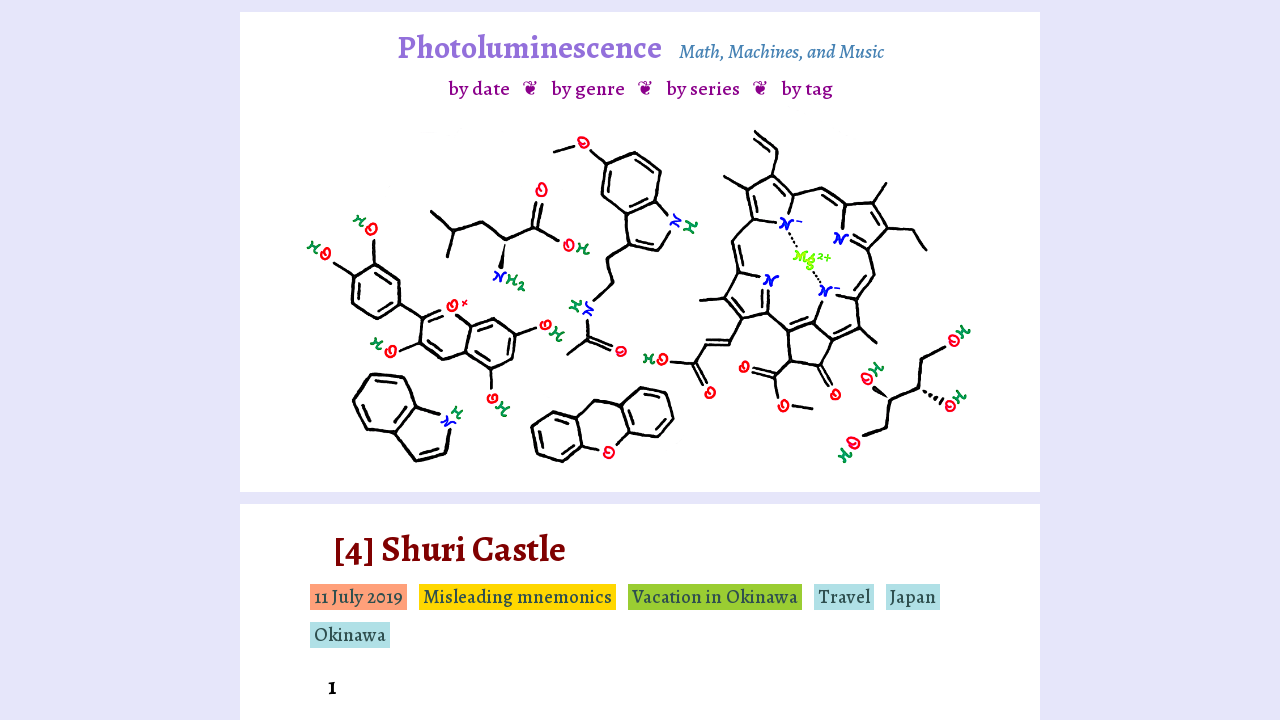

Set viewport size to 1536x1536
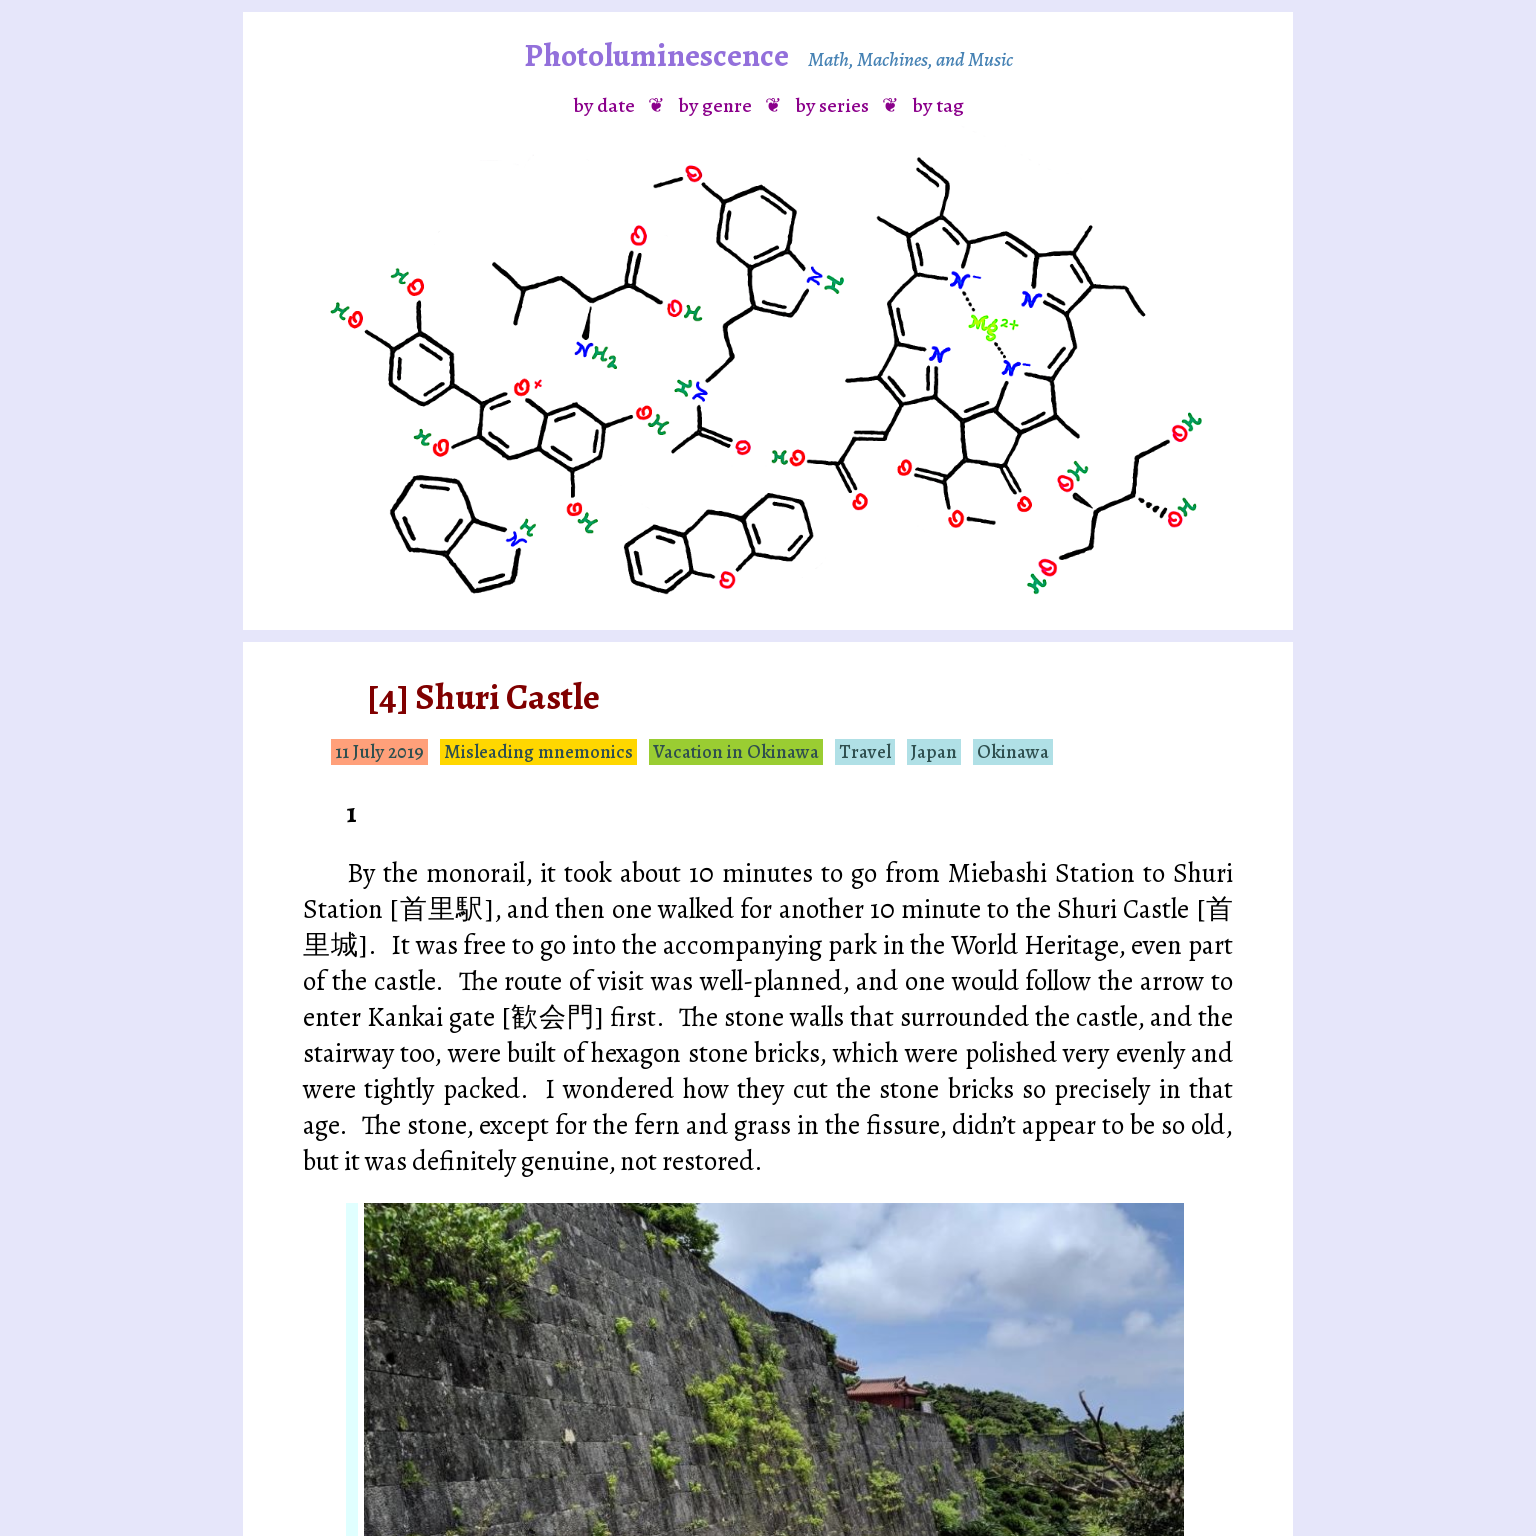

Main content element loaded on blog post page
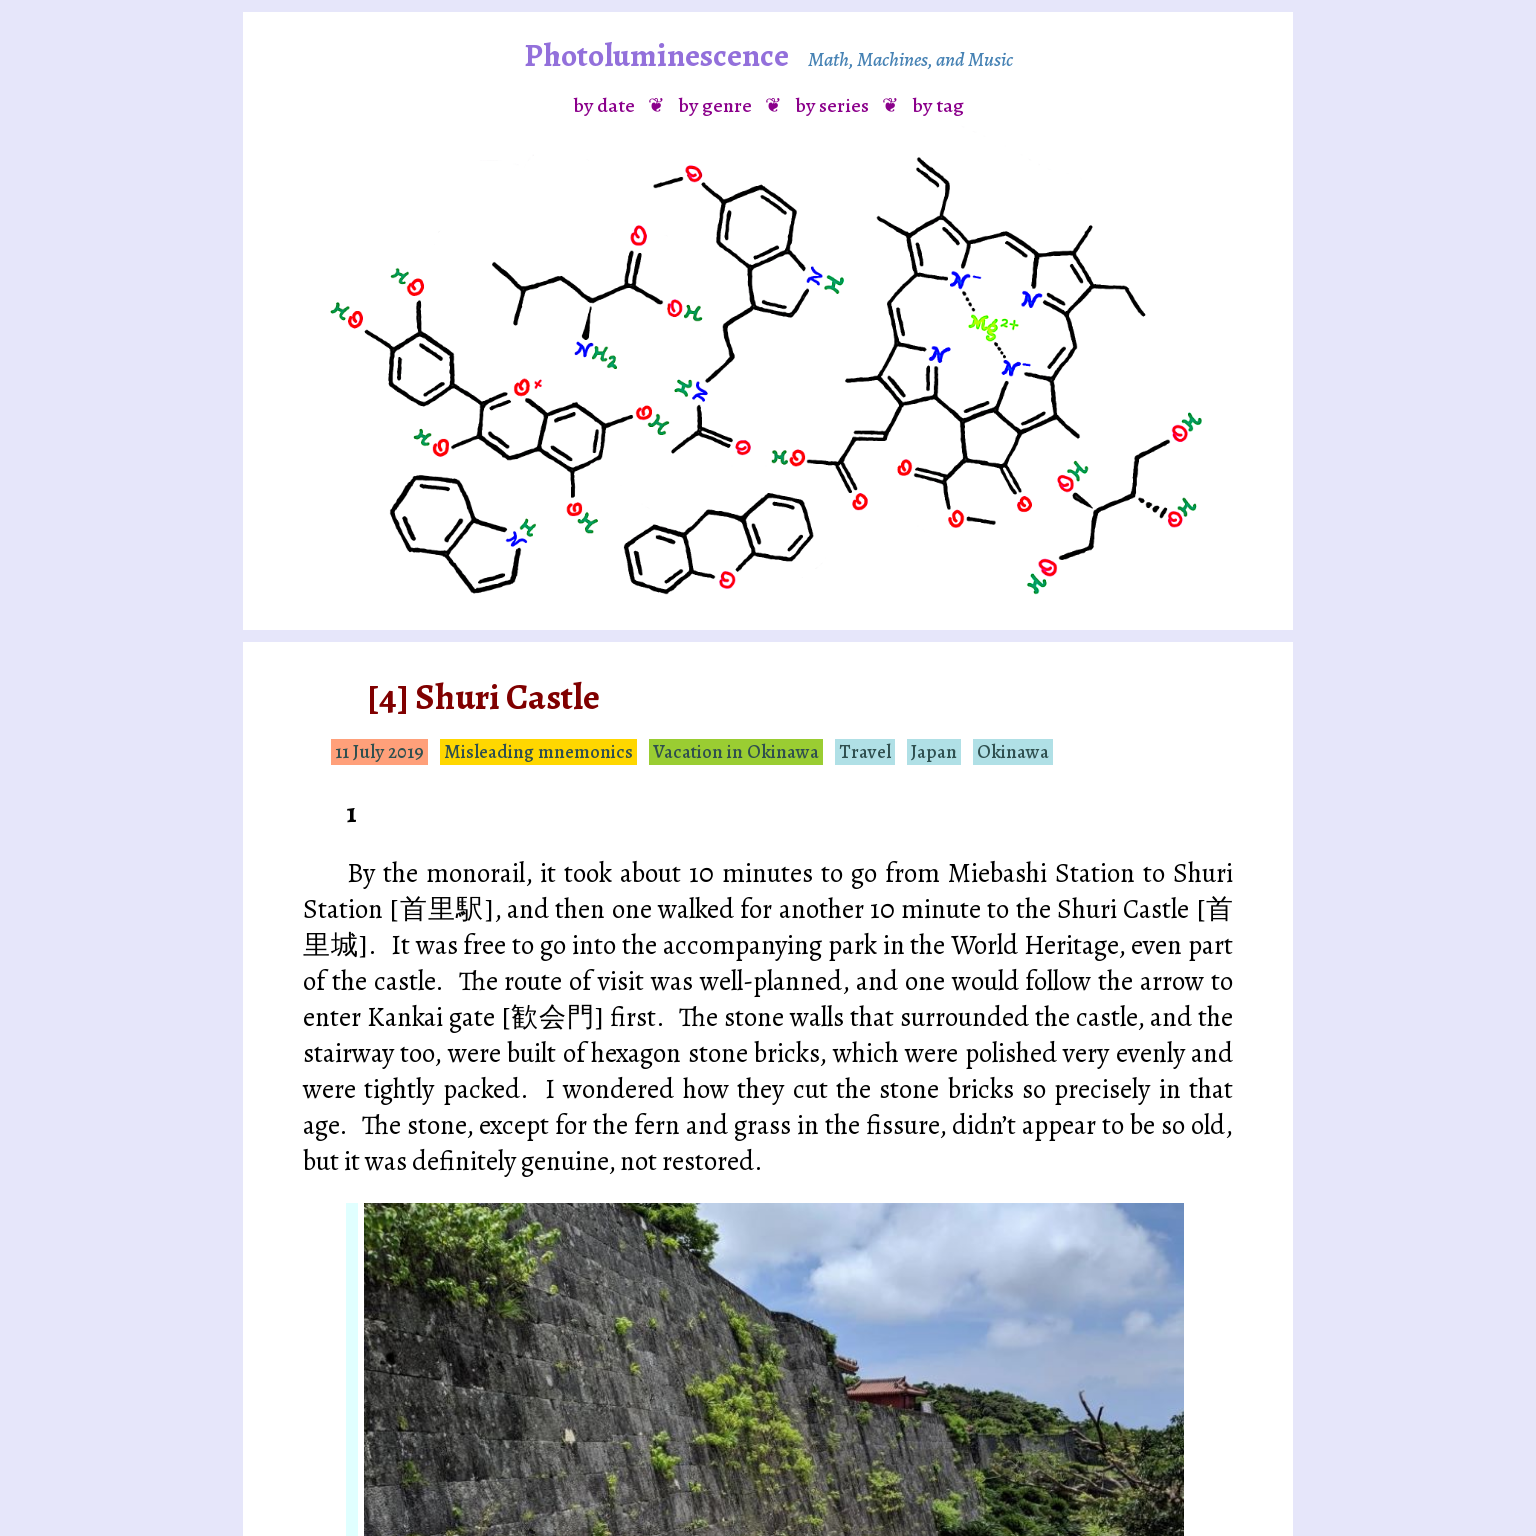

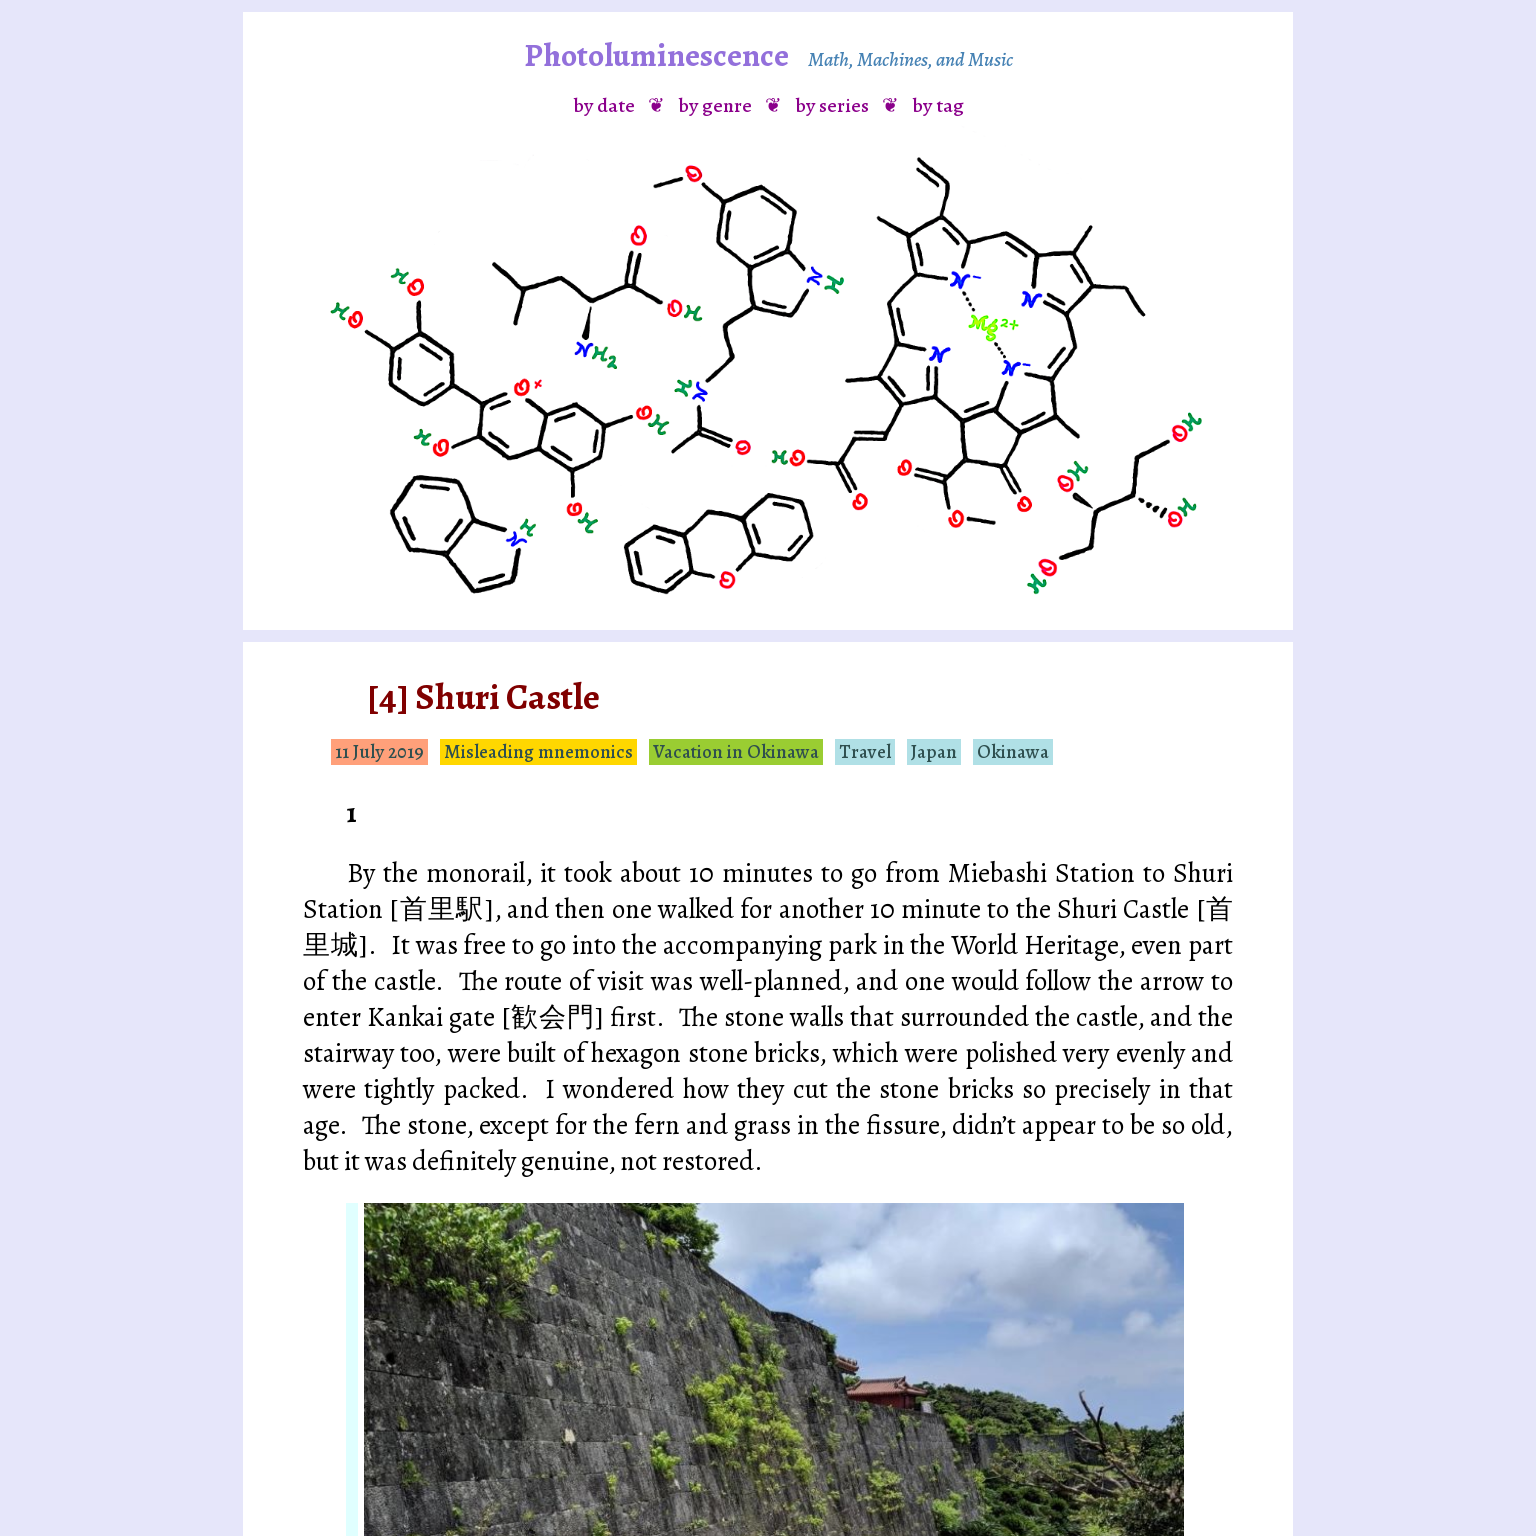